Tests adding todo items to the list by filling the input and pressing Enter, then verifying the items appear

Starting URL: https://demo.playwright.dev/todomvc

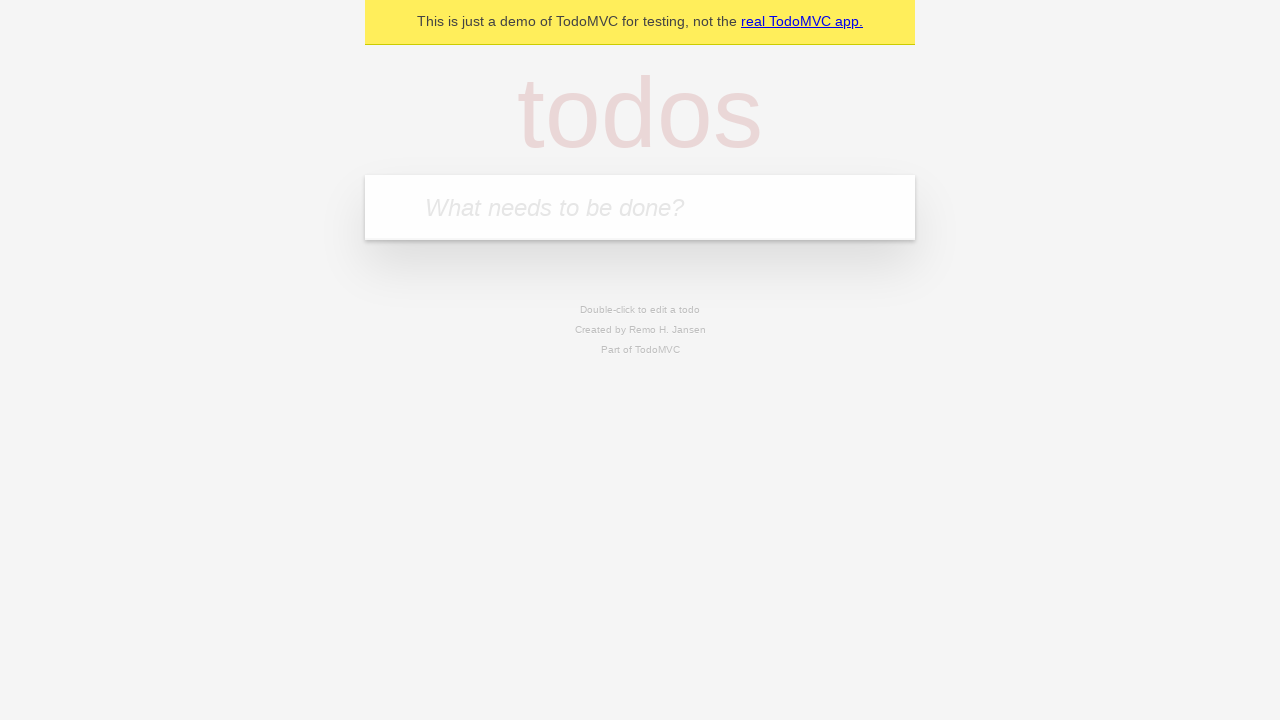

Navigated to TodoMVC demo application
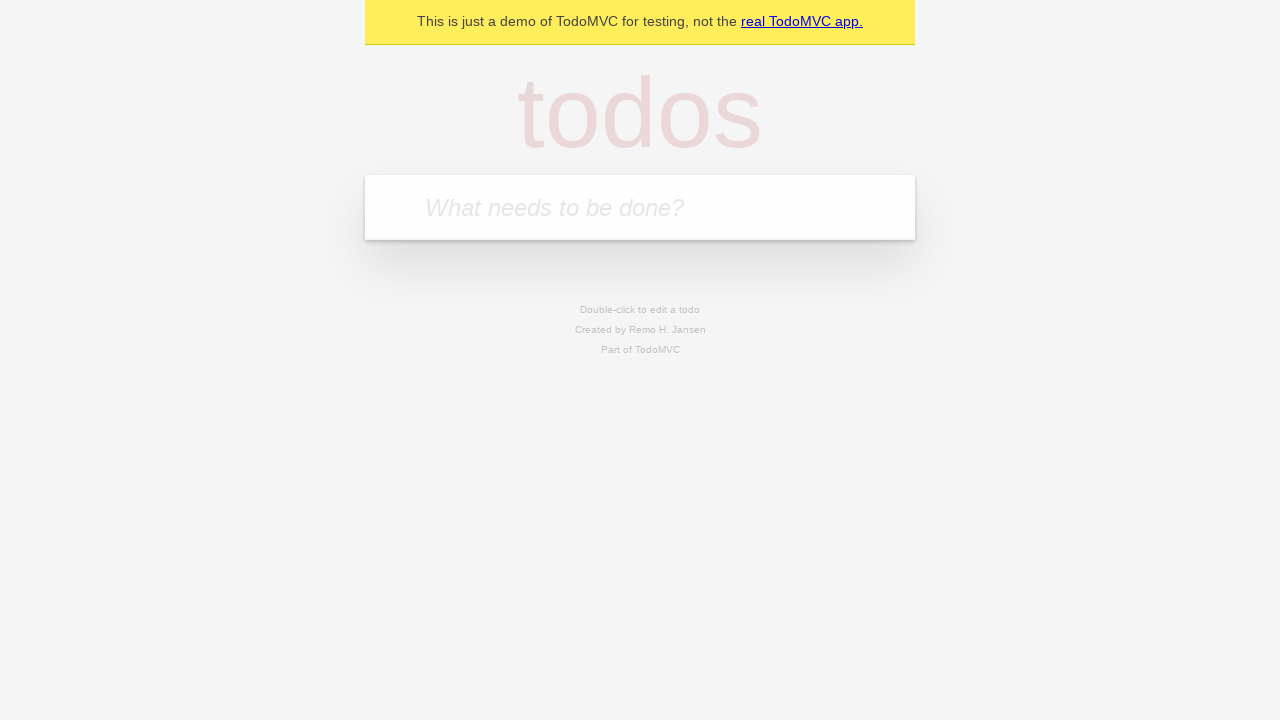

Located the todo input field
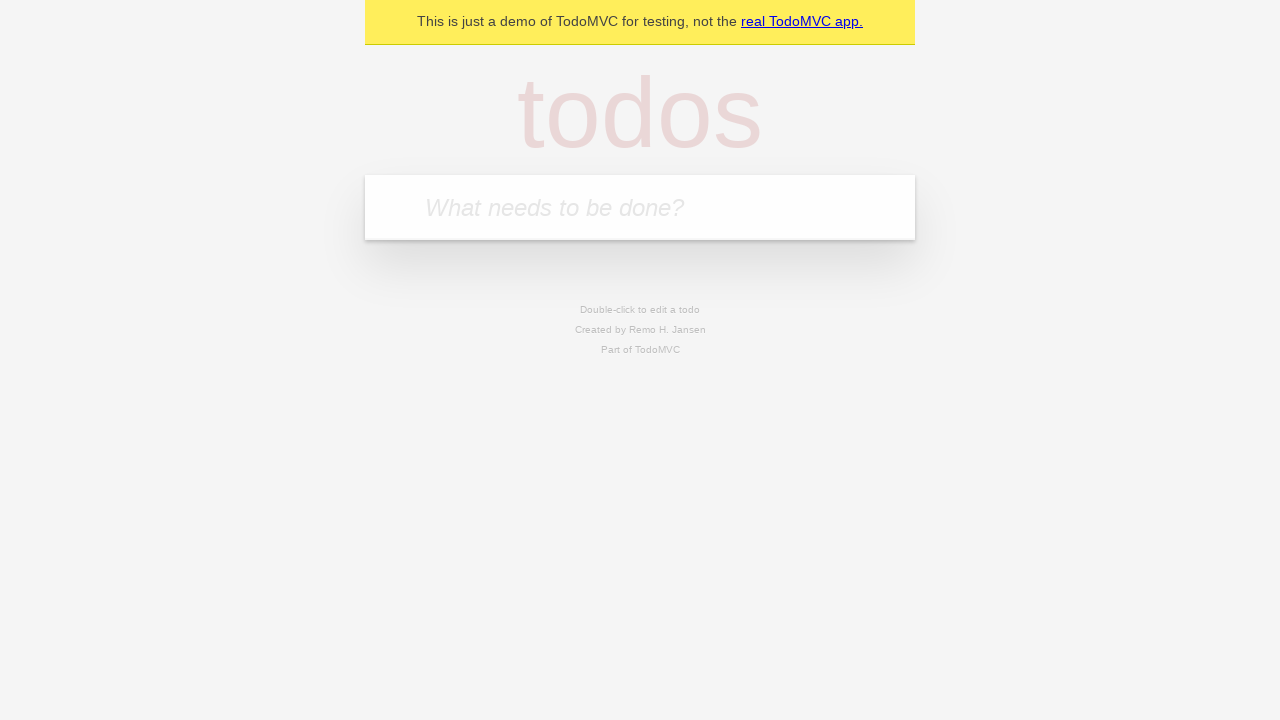

Filled first todo item with 'buy some cheese' on internal:attr=[placeholder="What needs to be done?"i]
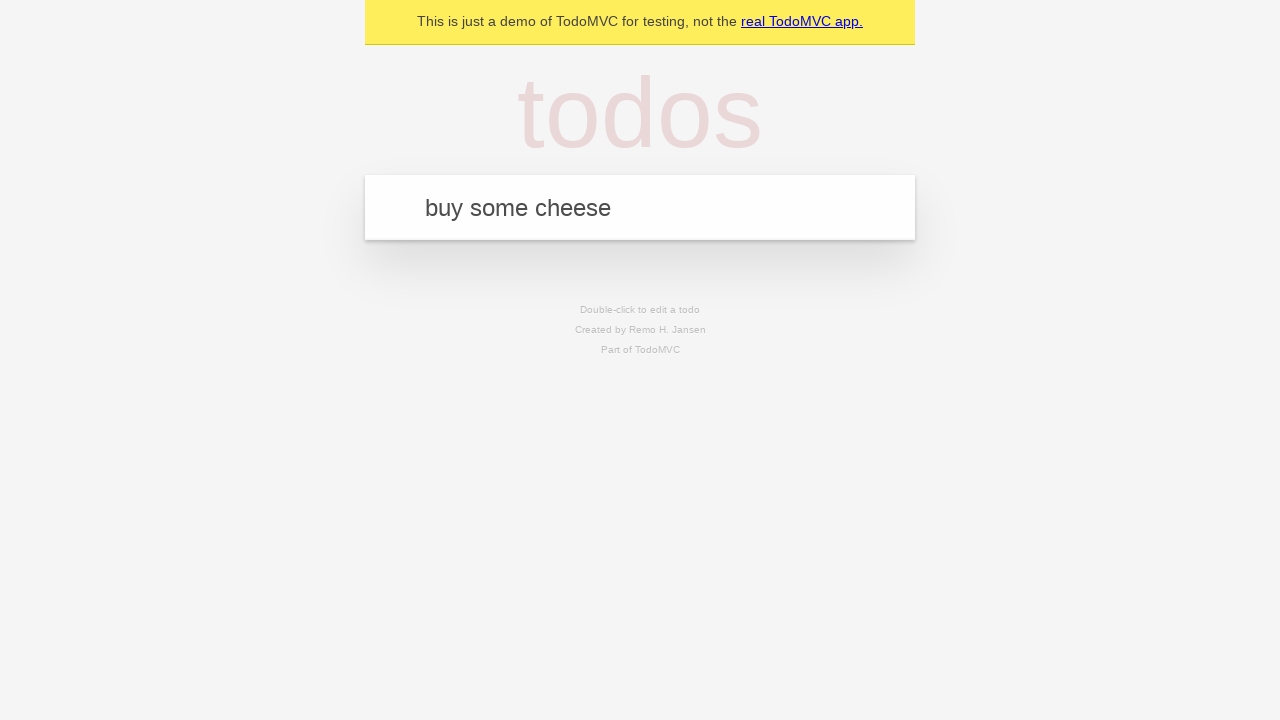

Pressed Enter to add first todo item on internal:attr=[placeholder="What needs to be done?"i]
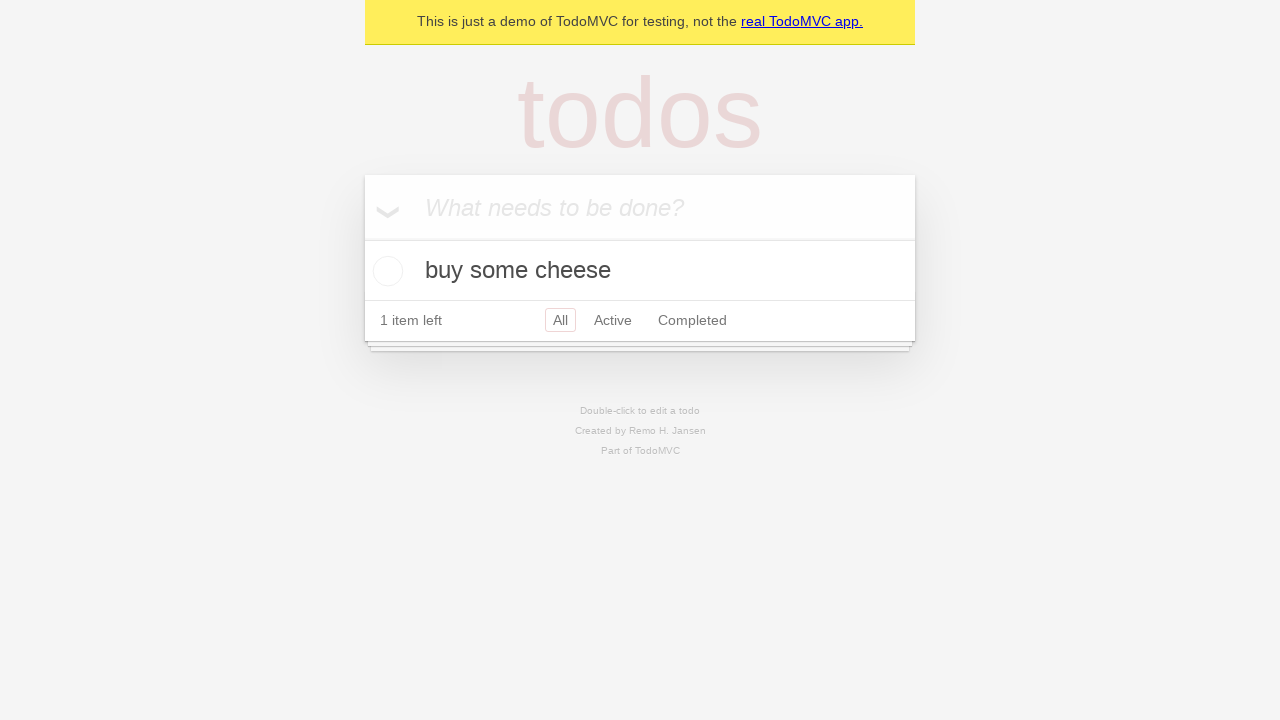

Verified first todo item appeared in the list
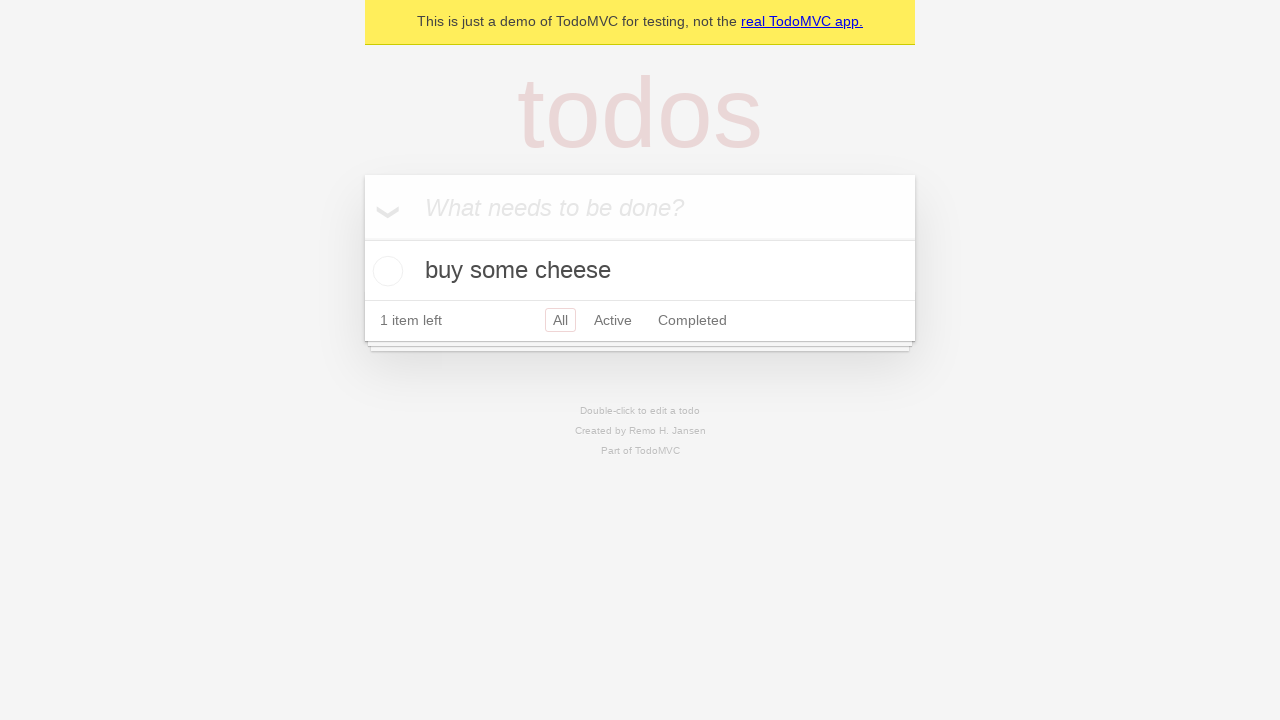

Filled second todo item with 'feed the cat' on internal:attr=[placeholder="What needs to be done?"i]
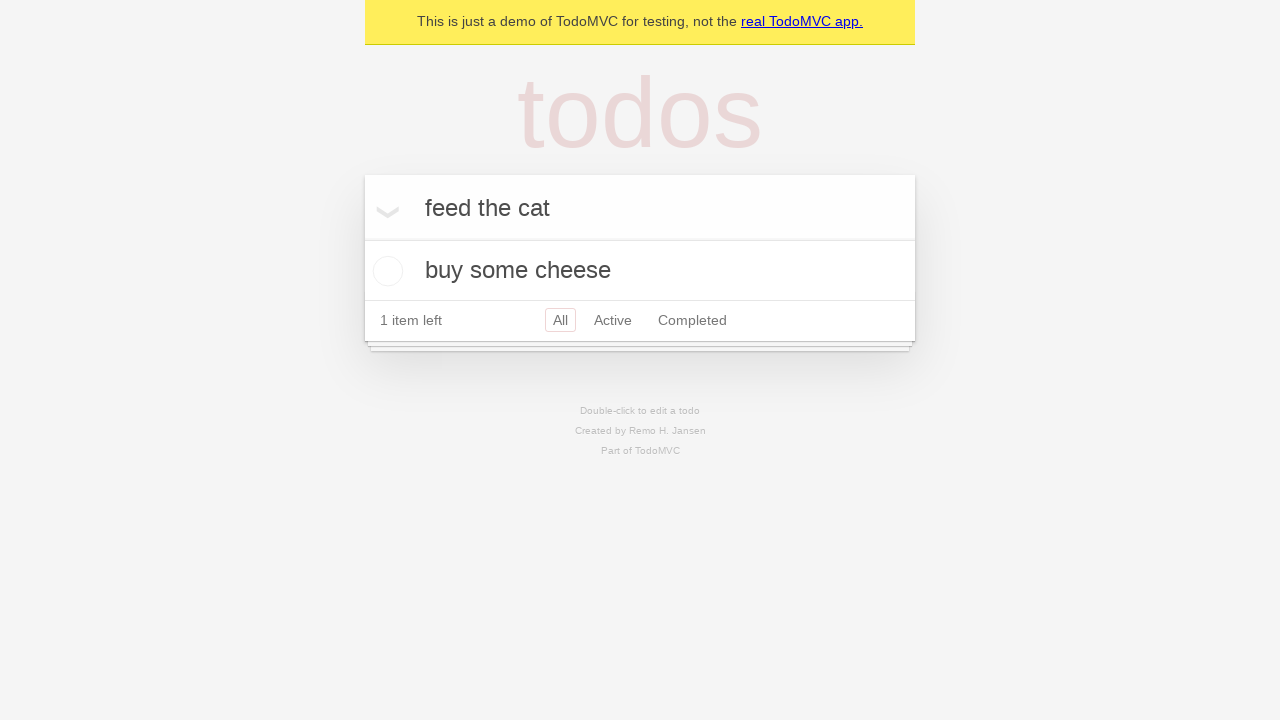

Pressed Enter to add second todo item on internal:attr=[placeholder="What needs to be done?"i]
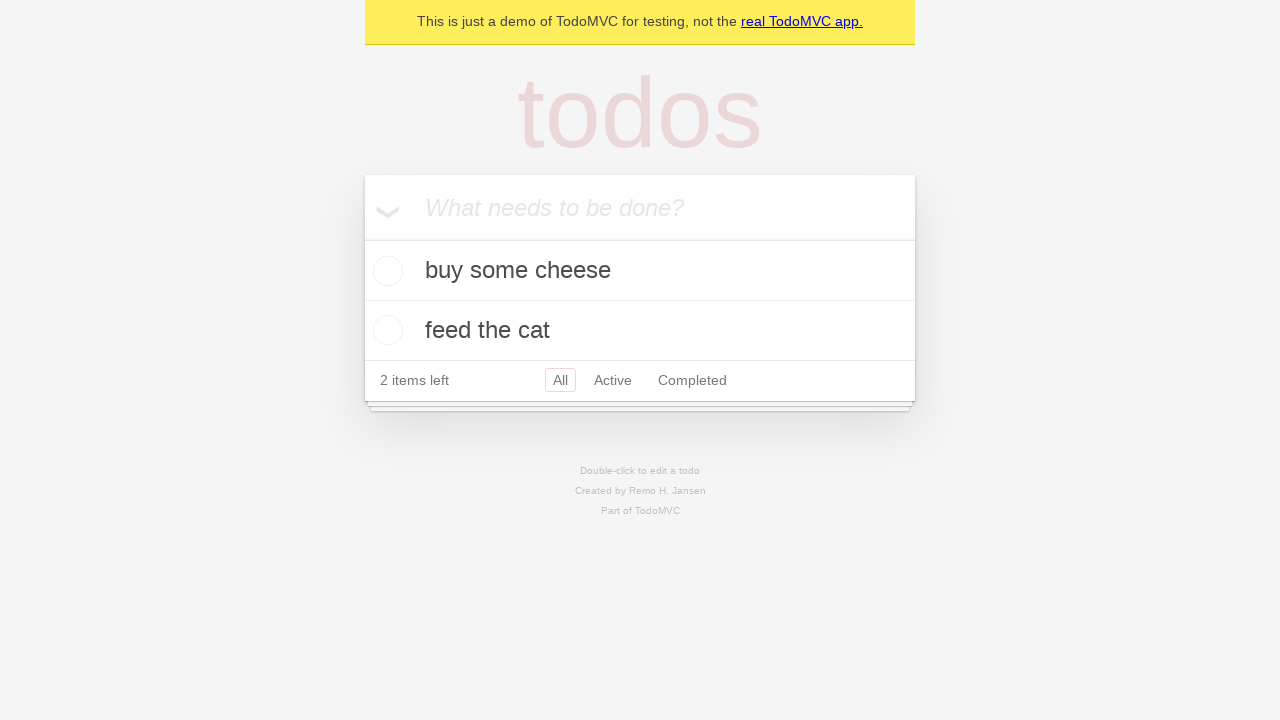

Verified both todo items are visible in the list
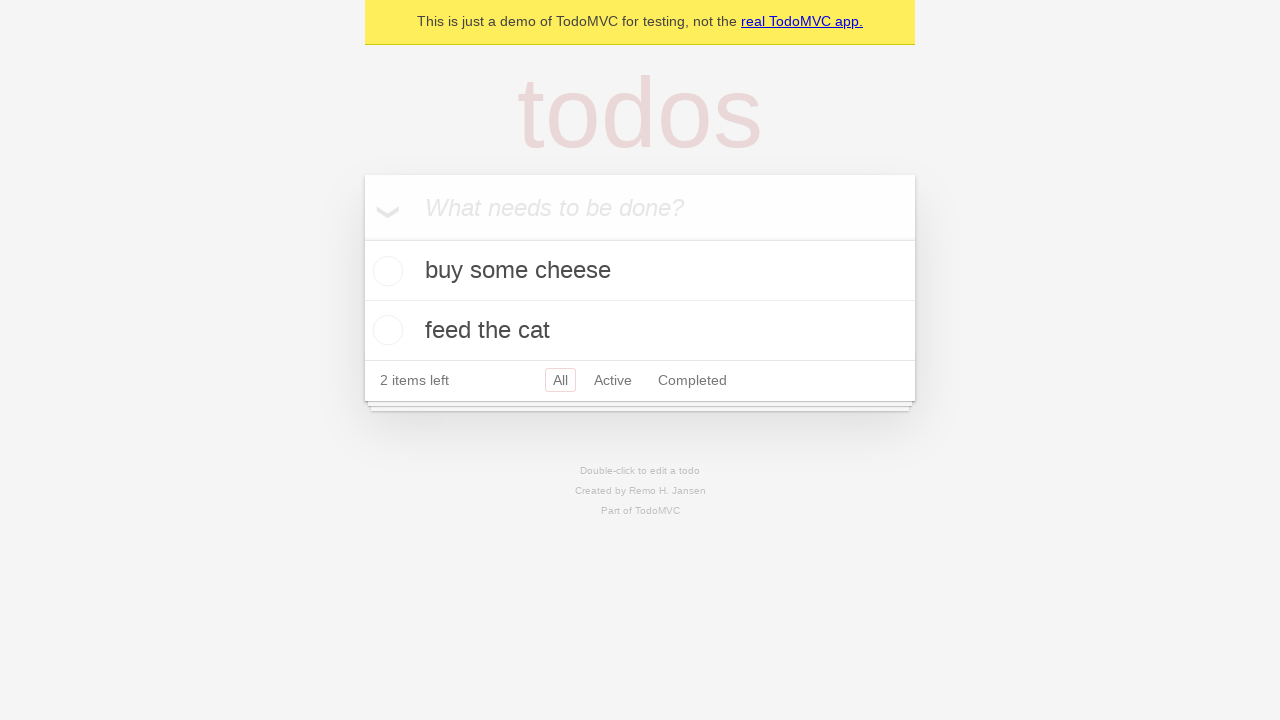

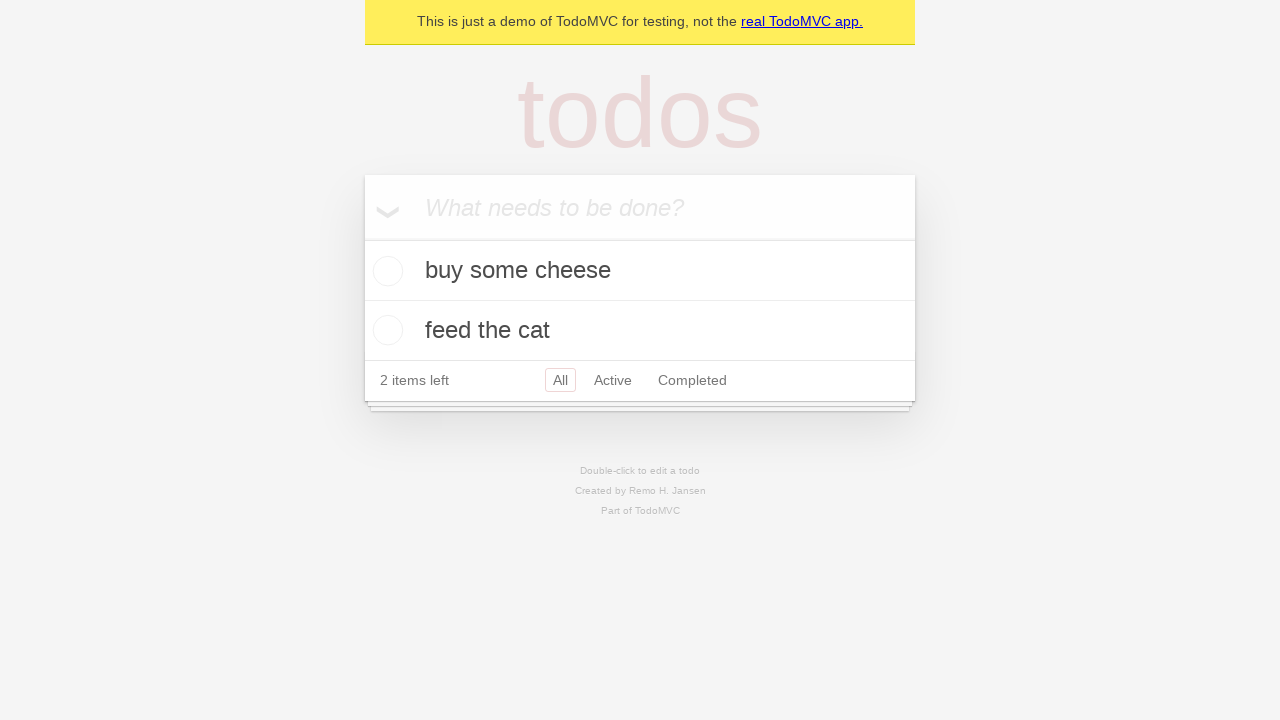